Tests file upload functionality on a demo page by uploading a file and verifying it appears in the file list

Starting URL: https://davidwalsh.name/demo/multiple-file-upload.php

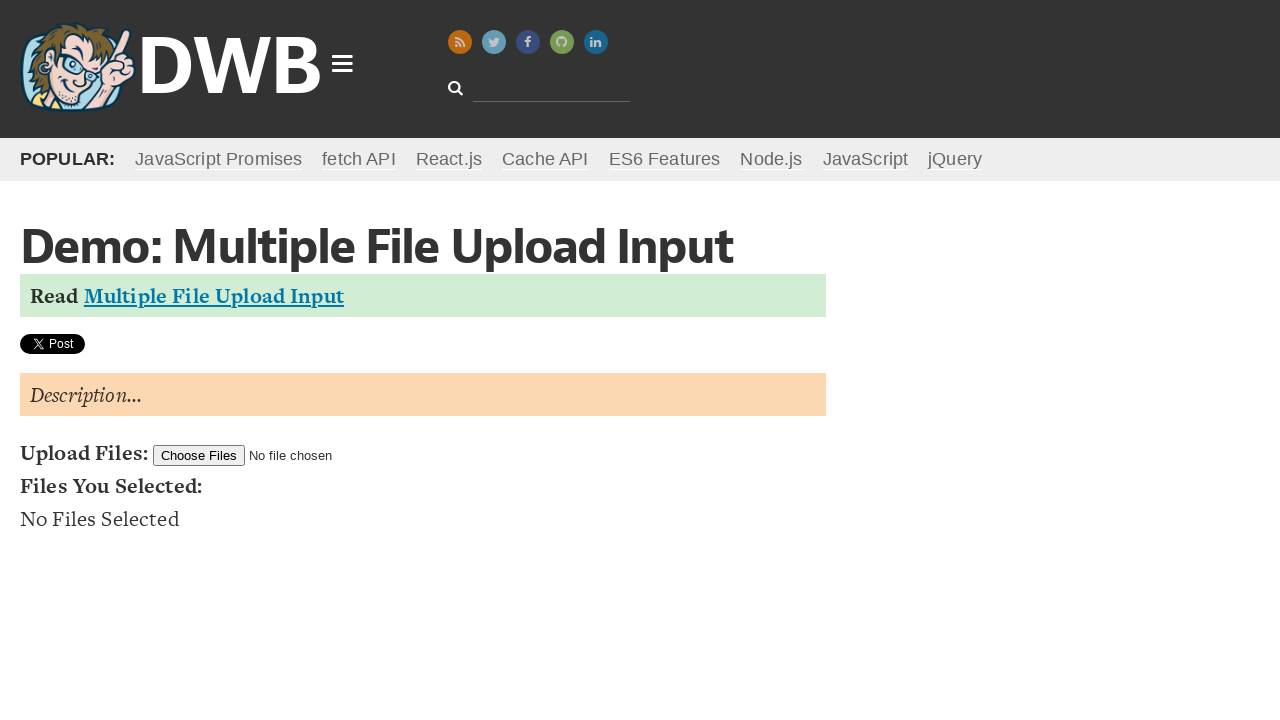

File upload input field became available
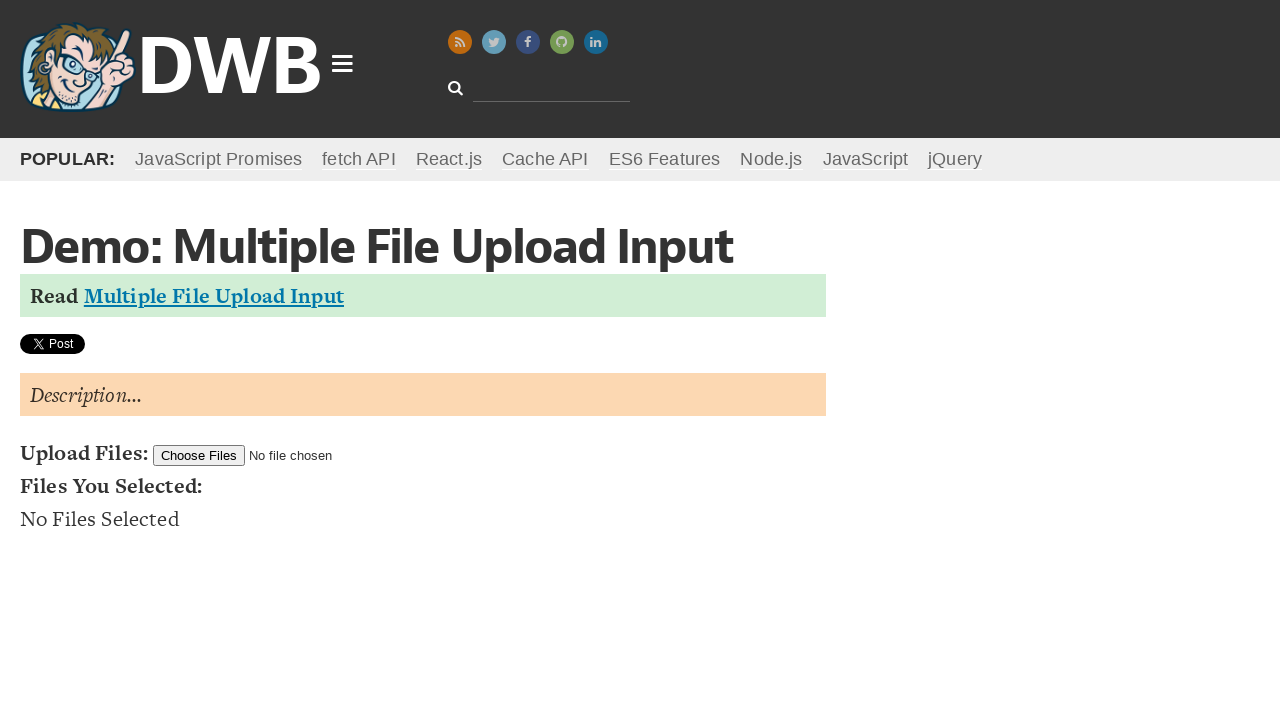

Created temporary test file with content
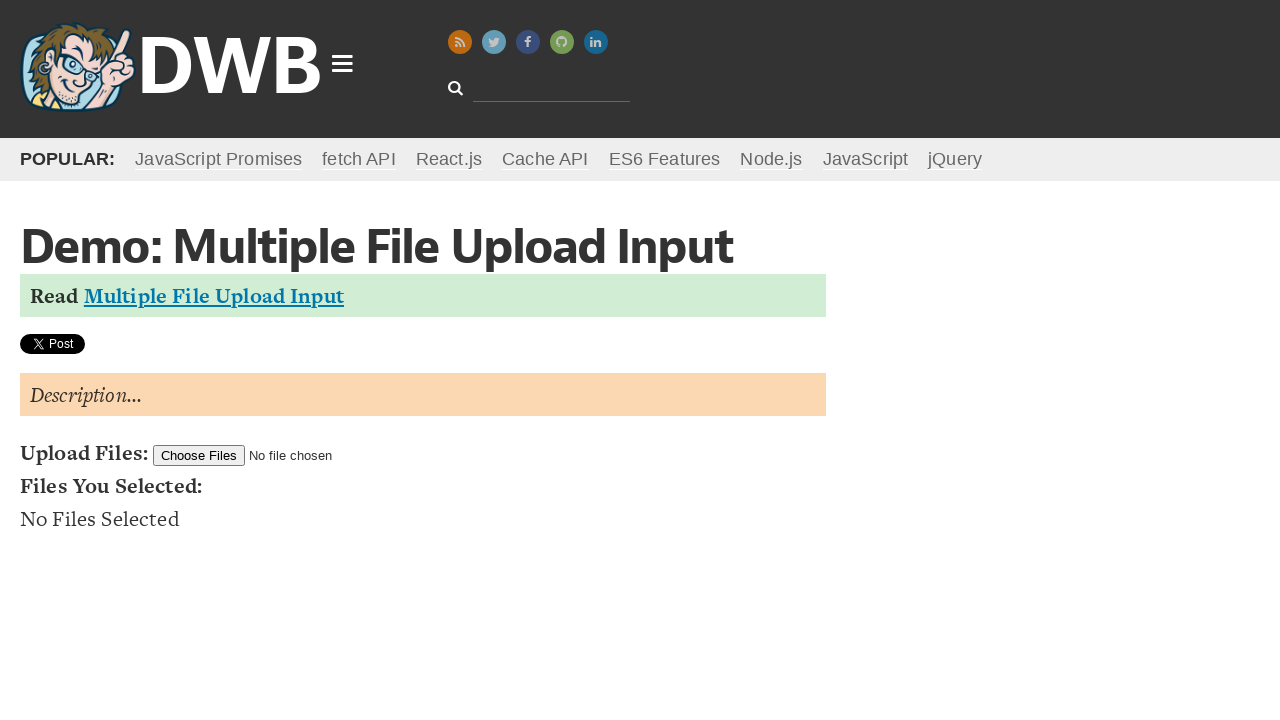

Uploaded test file to file upload input
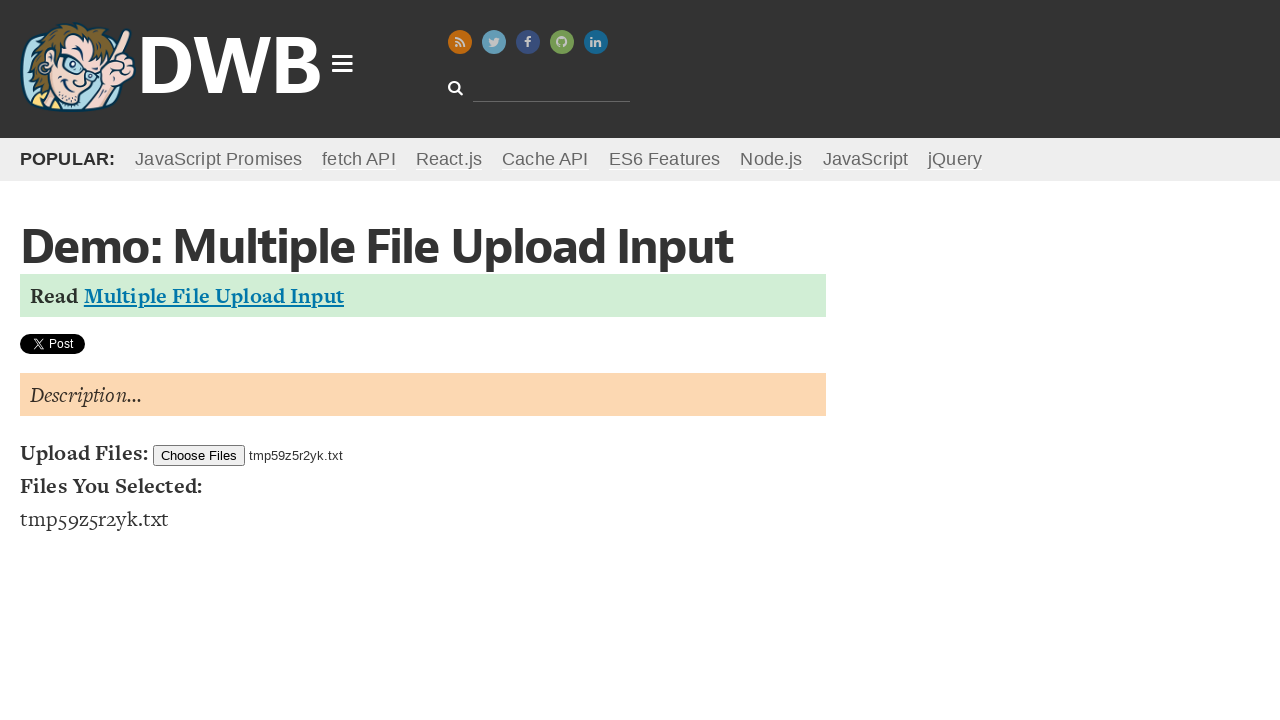

File list updated and became visible after upload
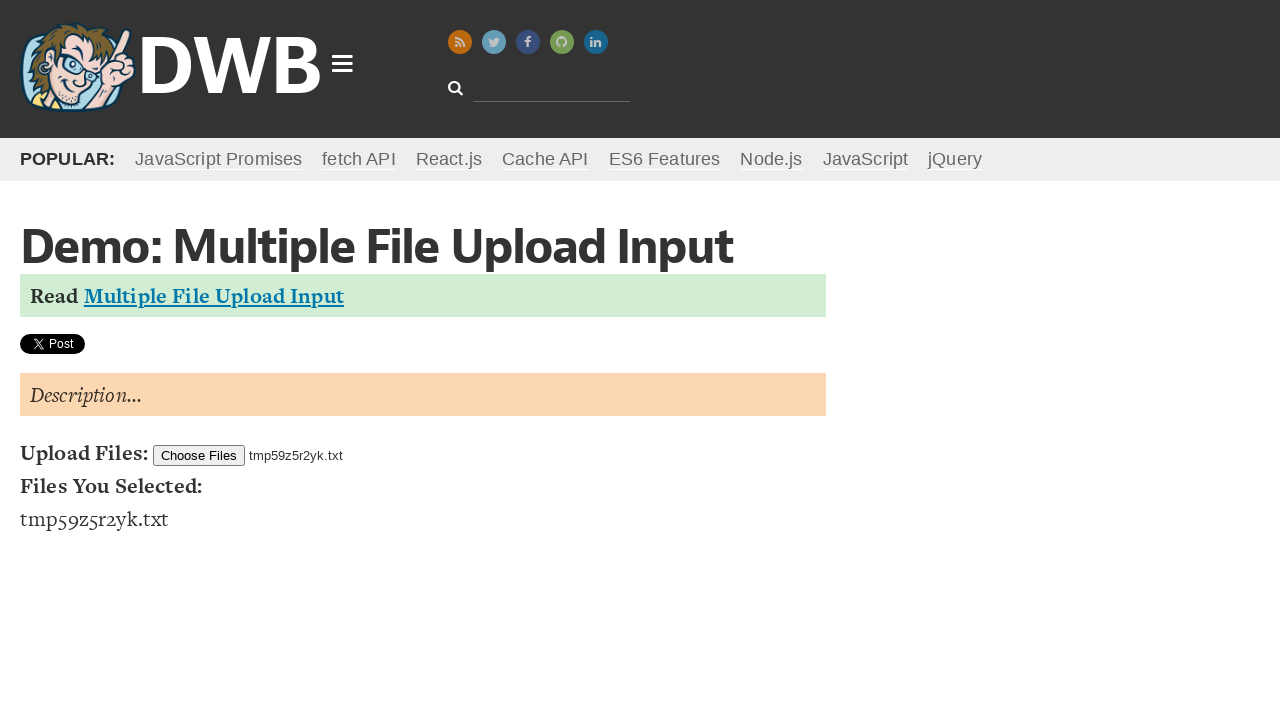

Cleaned up temporary test file
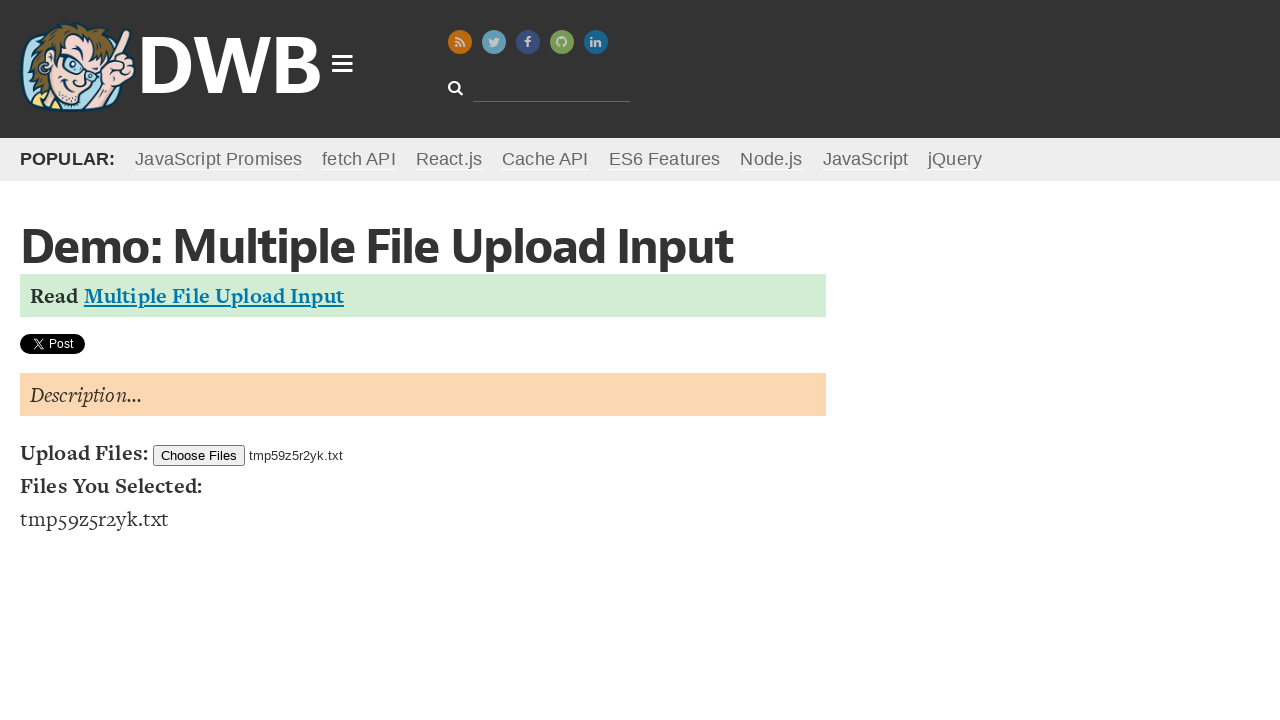

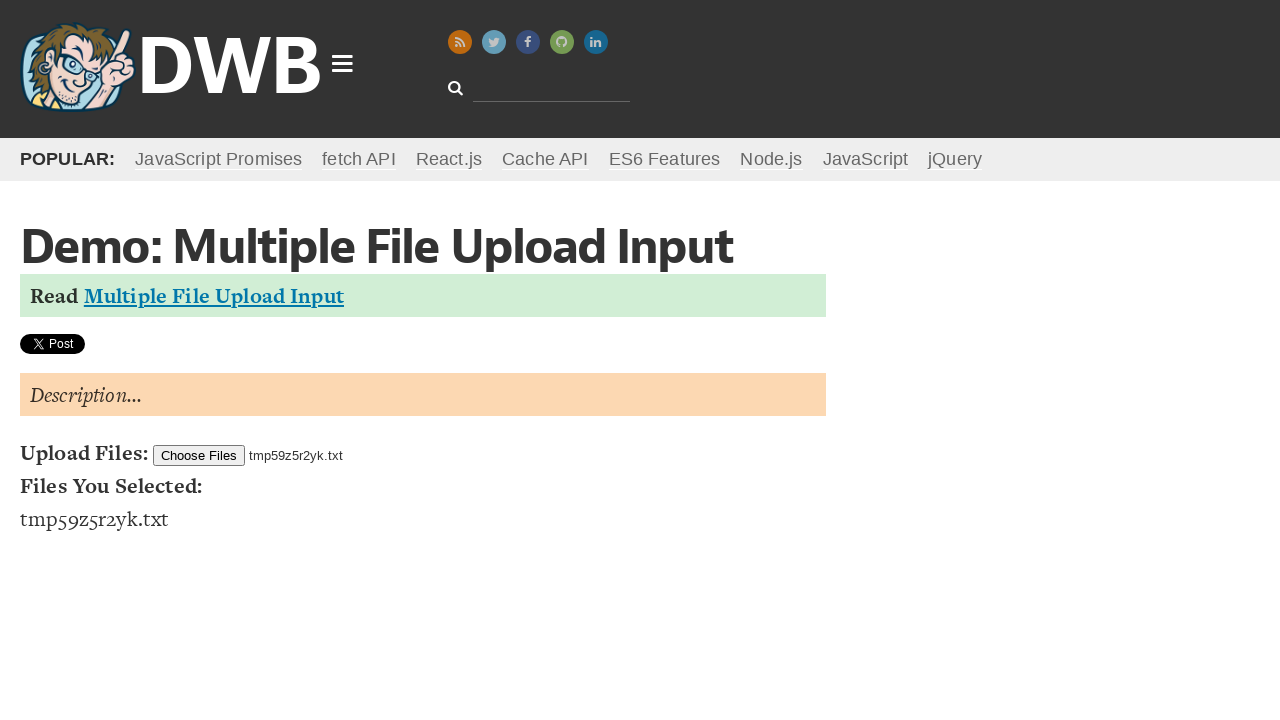